Tests various element locating strategies on a demo page including clicking buttons, handling alerts, filling input fields, and verifying link text

Starting URL: https://testeroprogramowania.github.io/selenium/basics.html

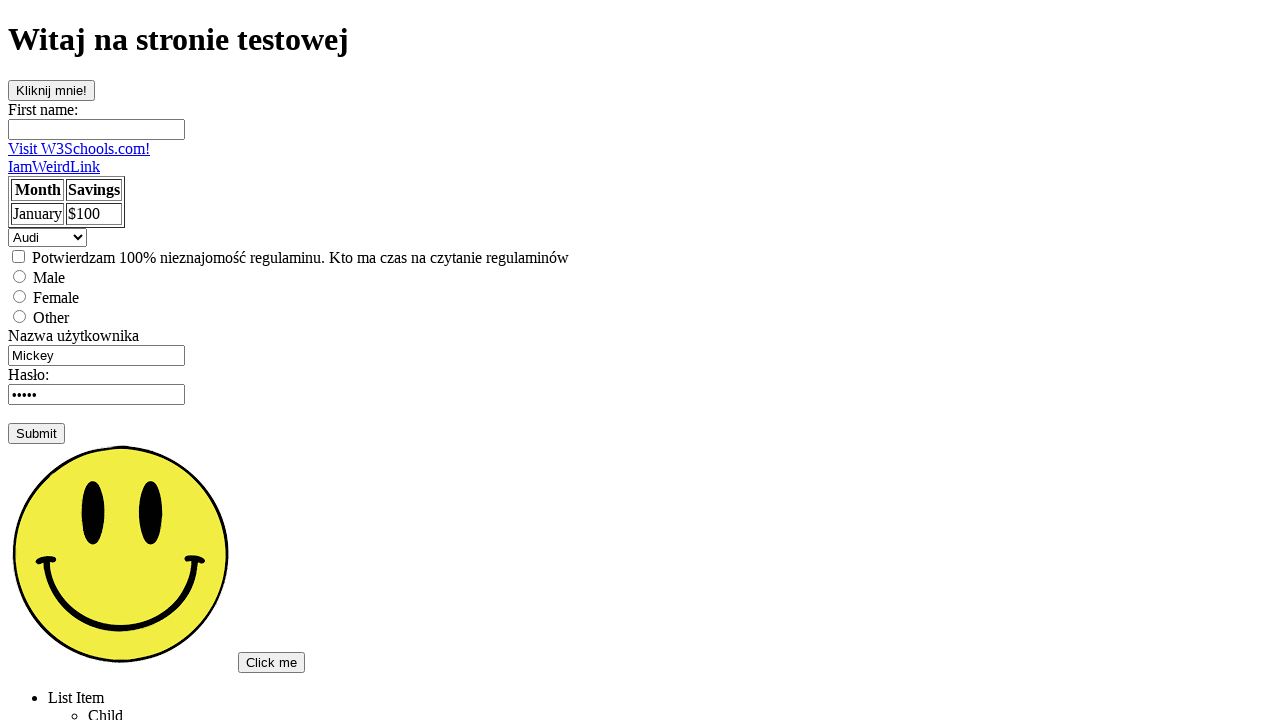

Clicked button with ID 'clickOnMe' at (52, 90) on #clickOnMe
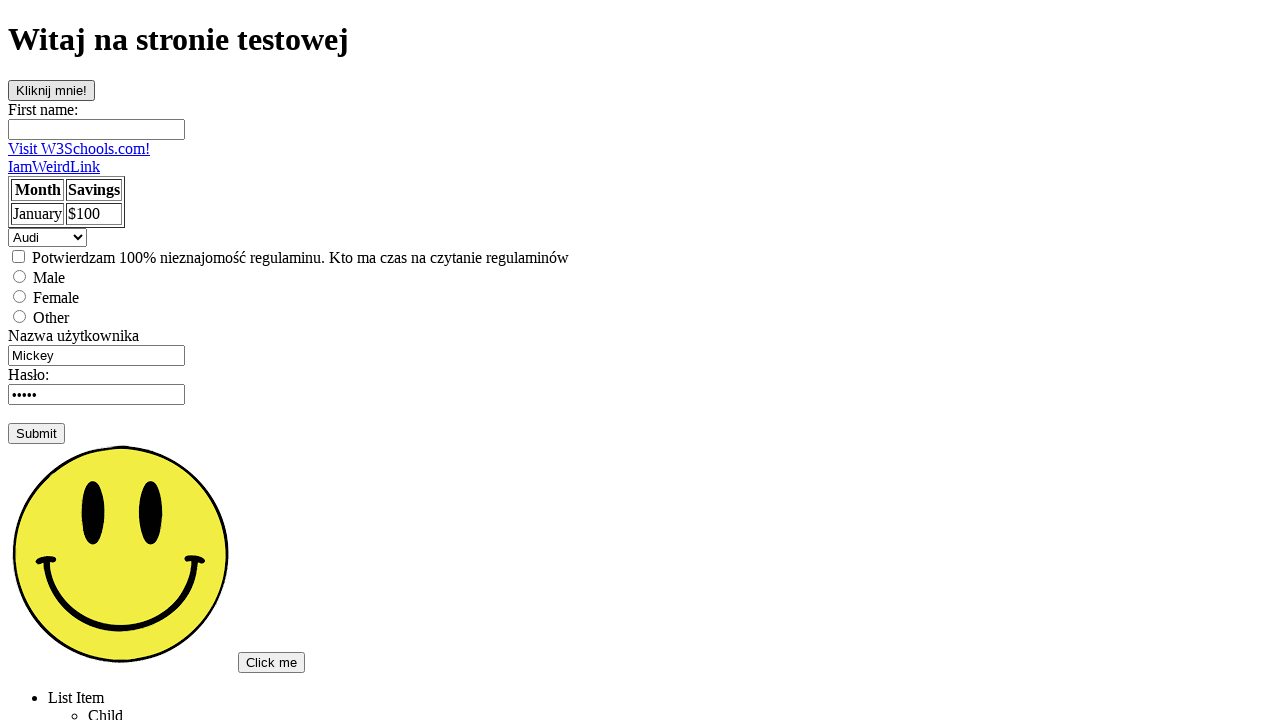

Set up dialog handler to accept alerts
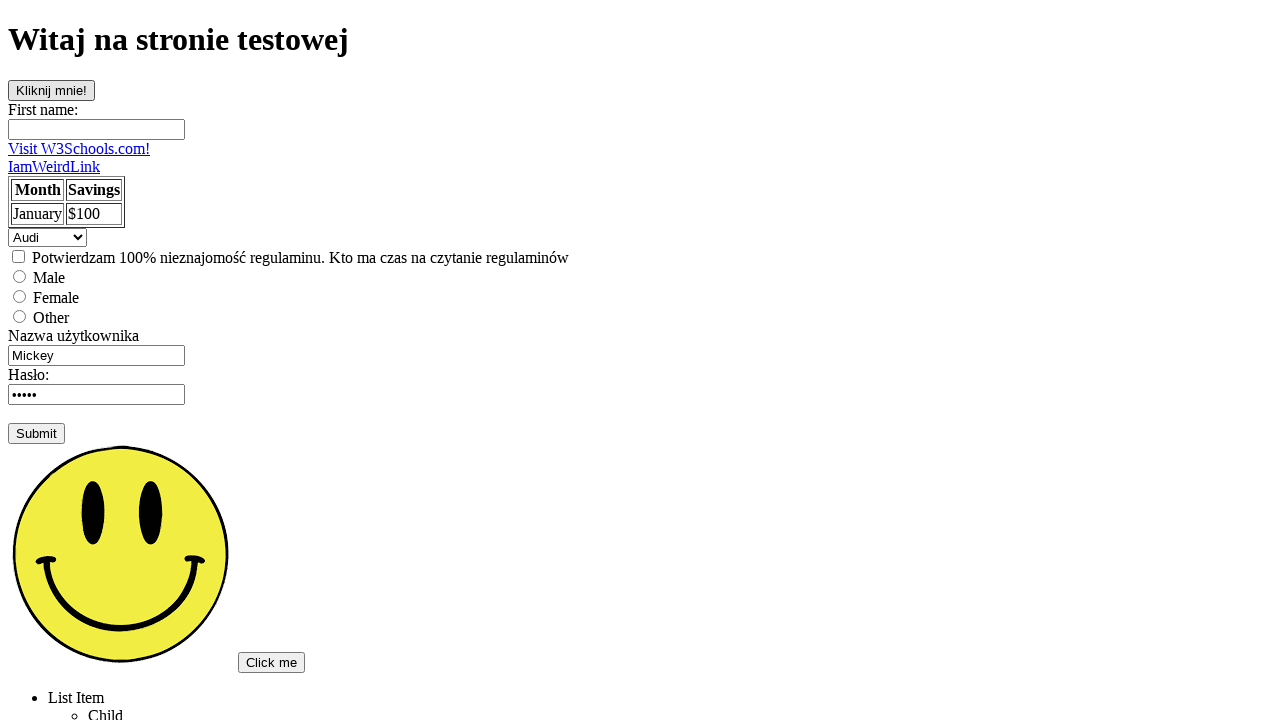

Filled first input element with 'Bartosz' on input
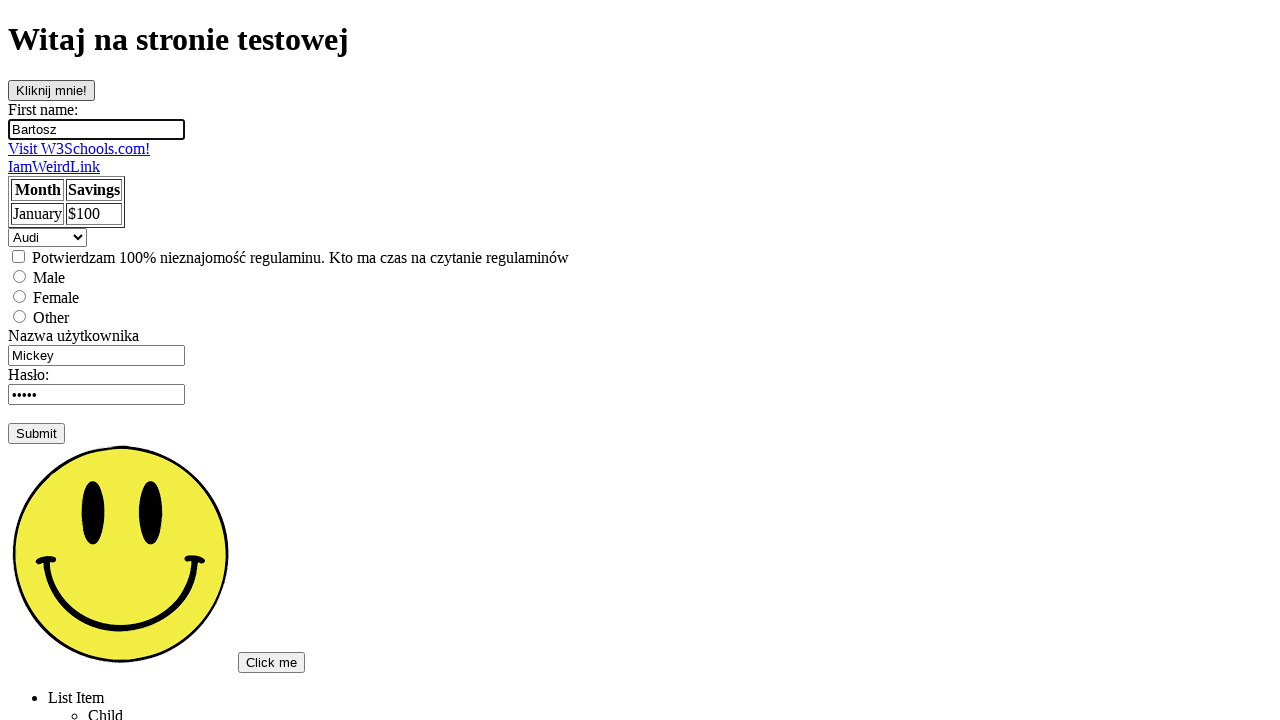

Located all input elements on the page
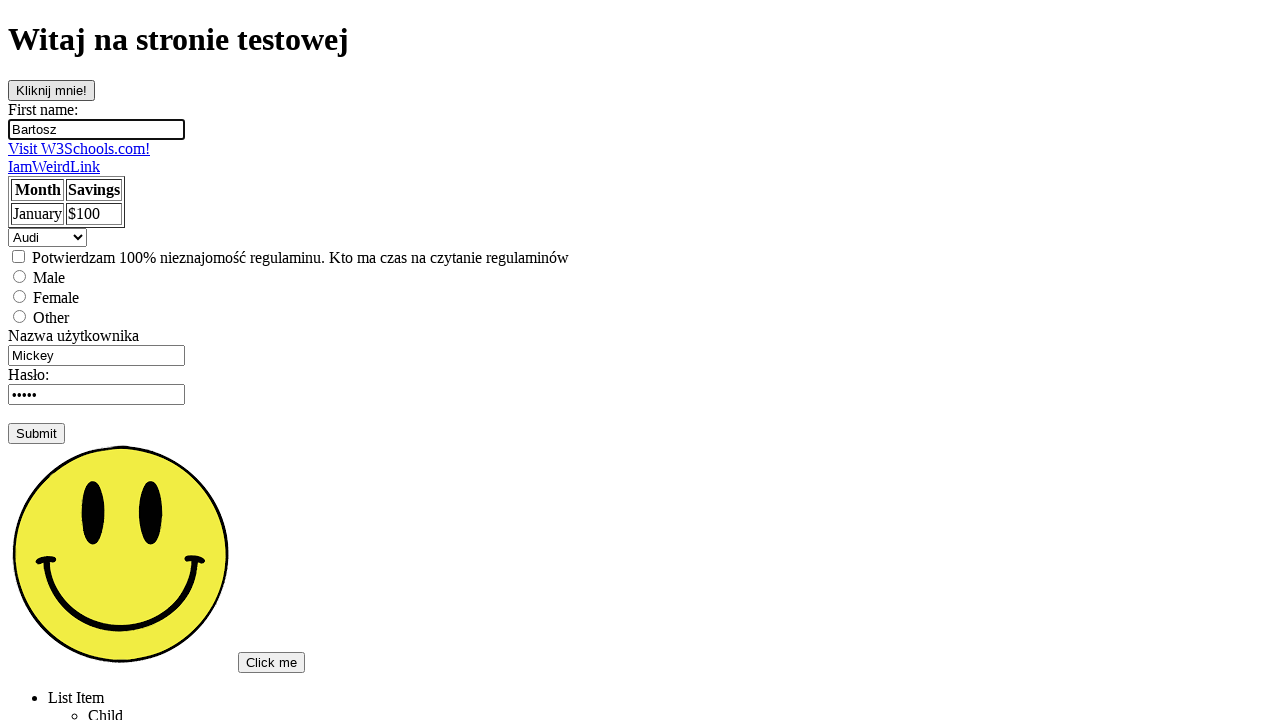

Verified that exactly 8 input elements exist on the page
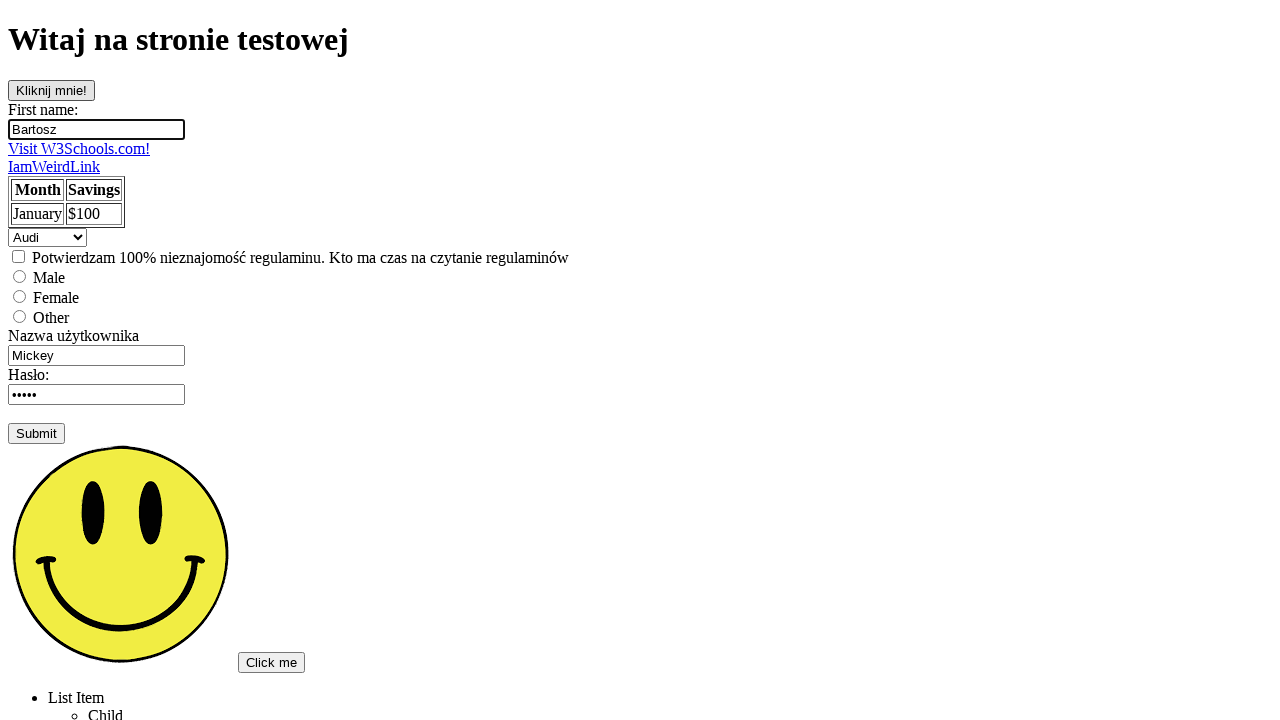

Located link with exact text 'Visit W3Schools.com!'
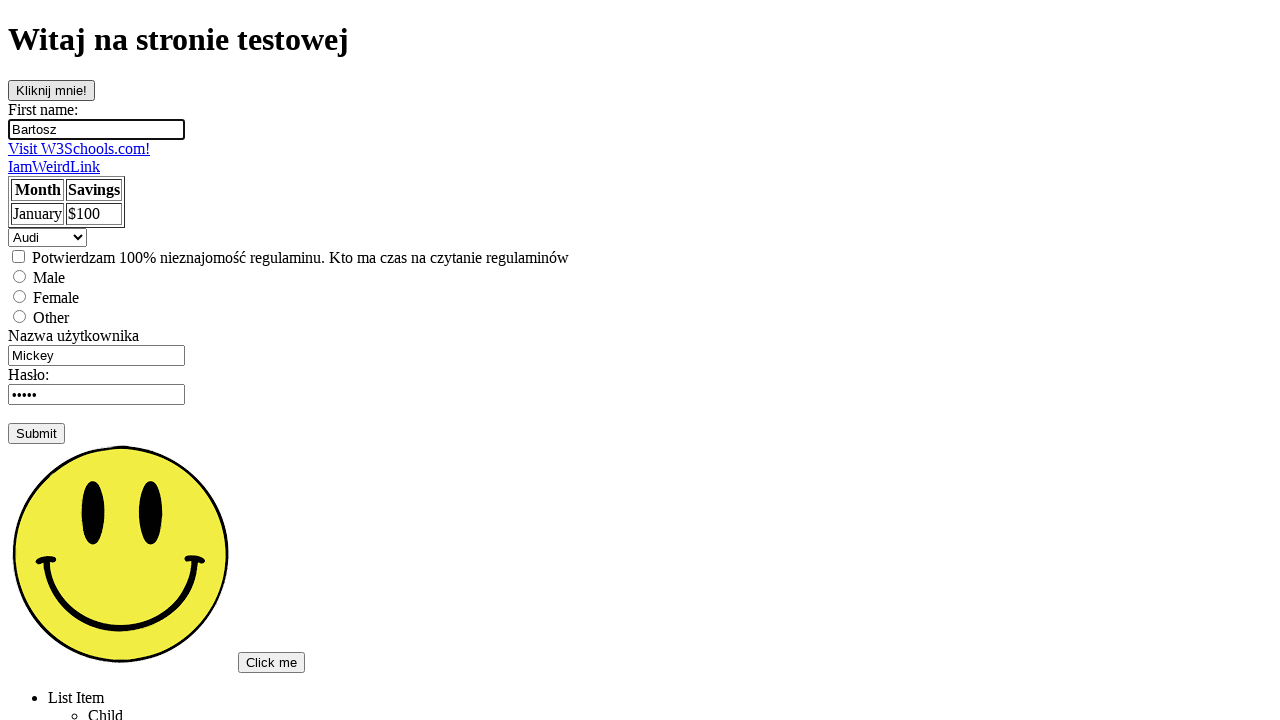

Verified link text content matches 'Visit W3Schools.com!'
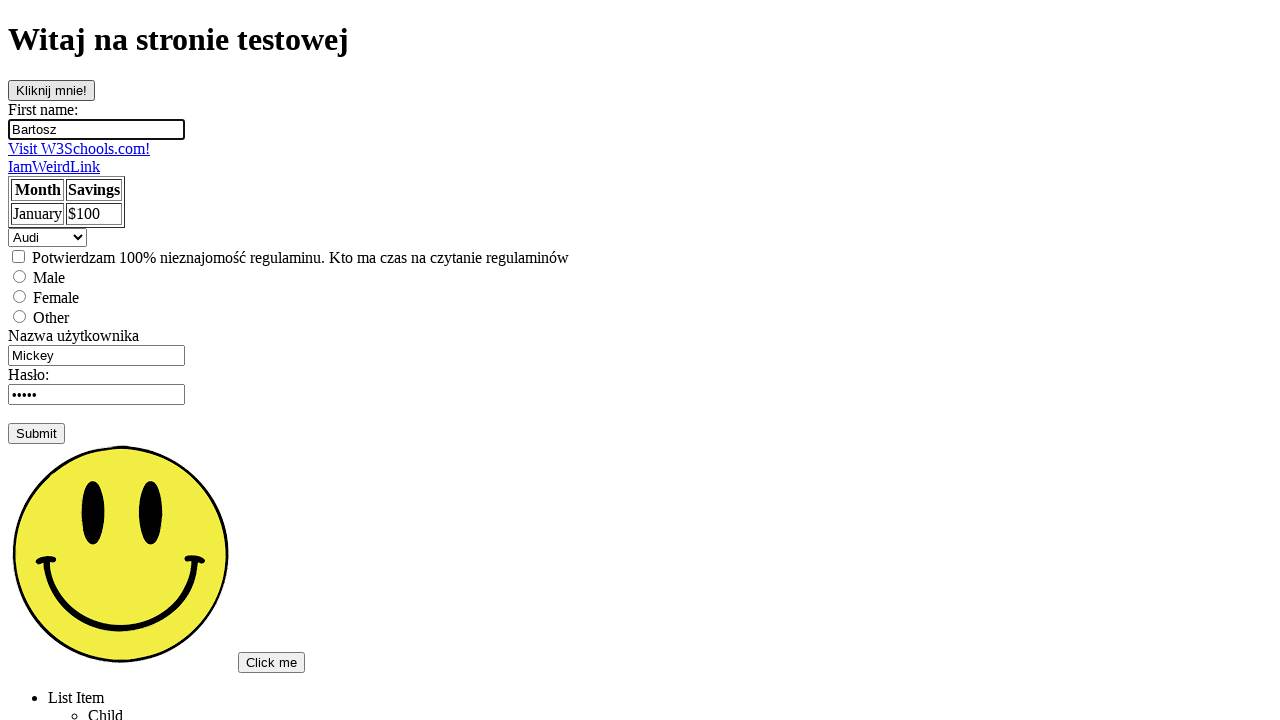

Located element containing partial text 'IamW'
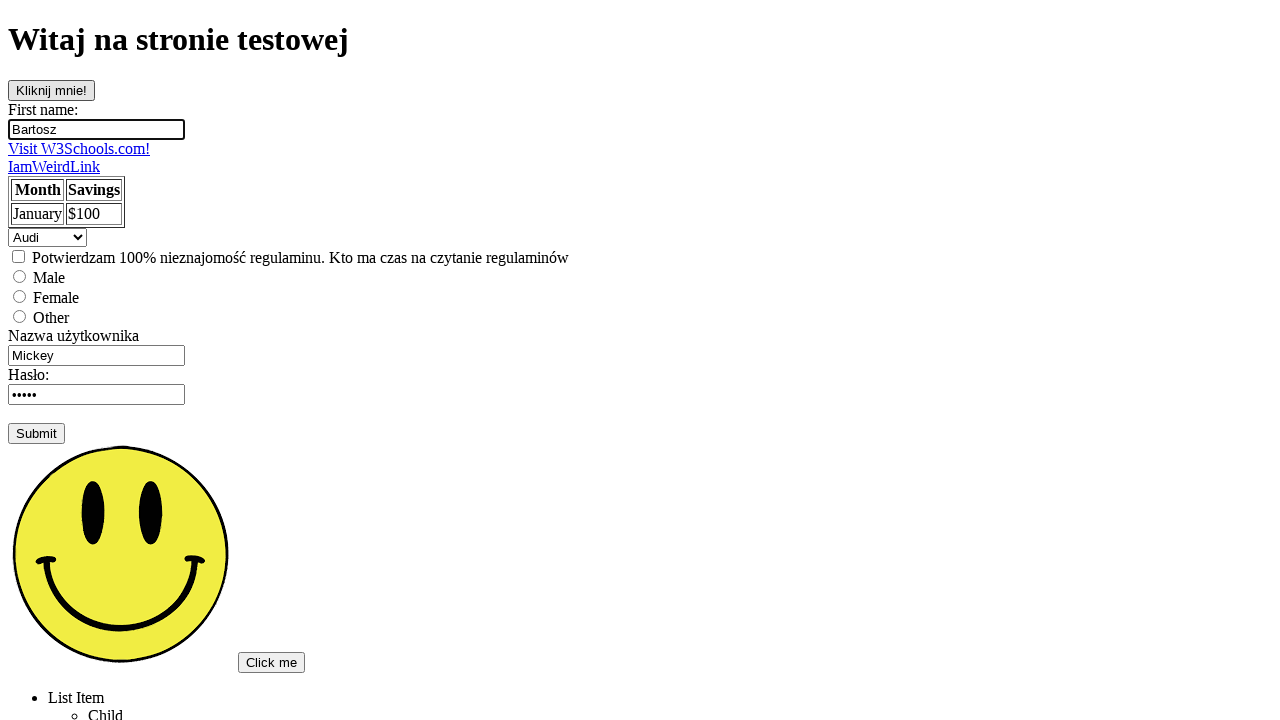

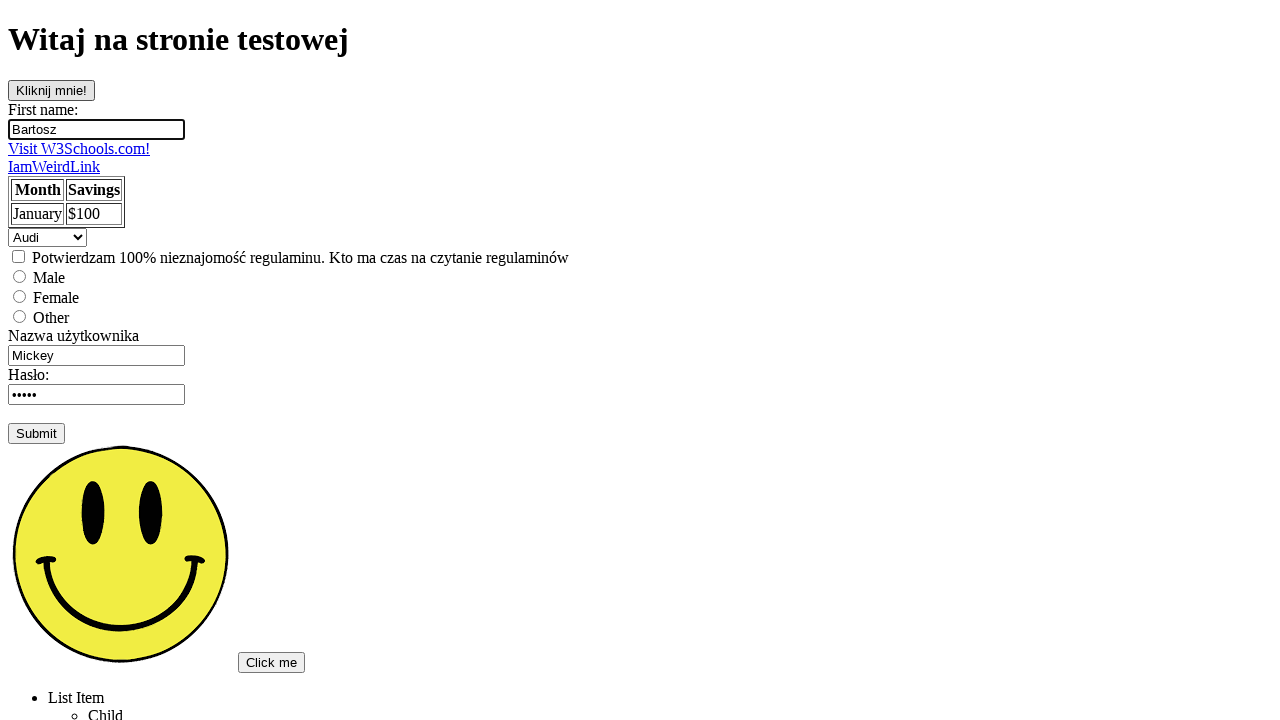